Tests the open tab button functionality

Starting URL: https://codenboxautomationlab.com/practice/

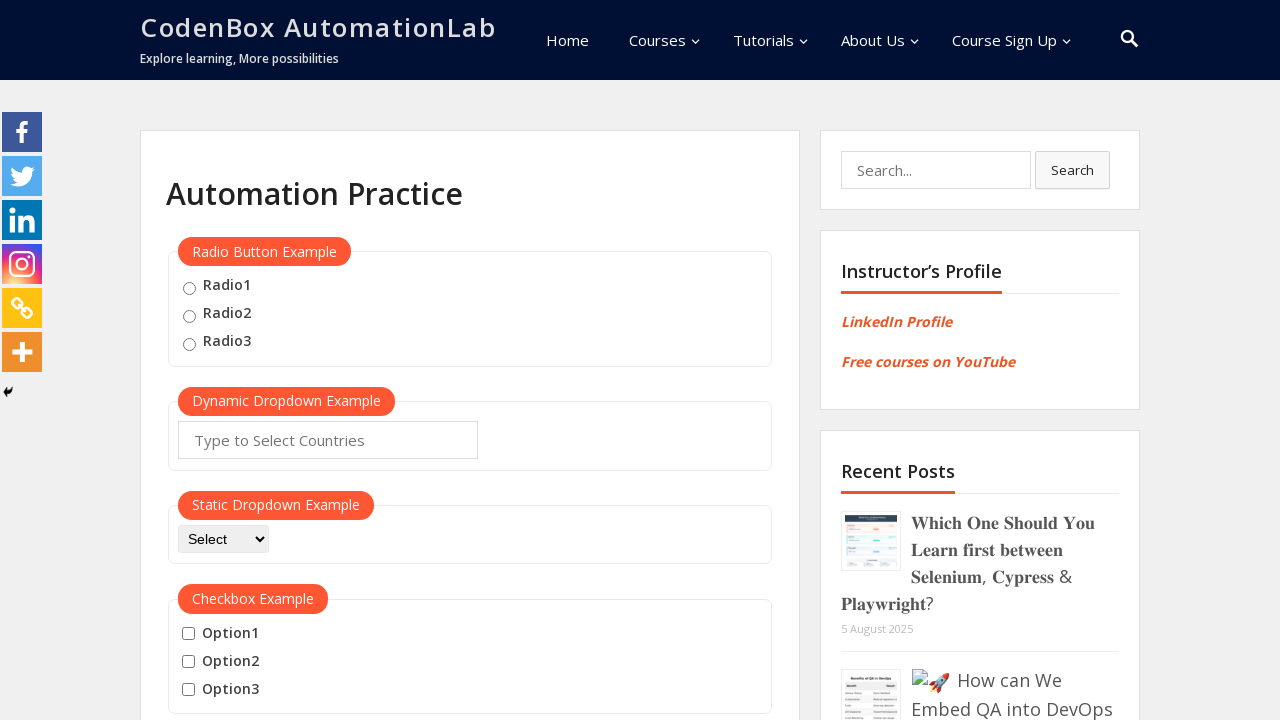

Waited for switch tab section legend to load
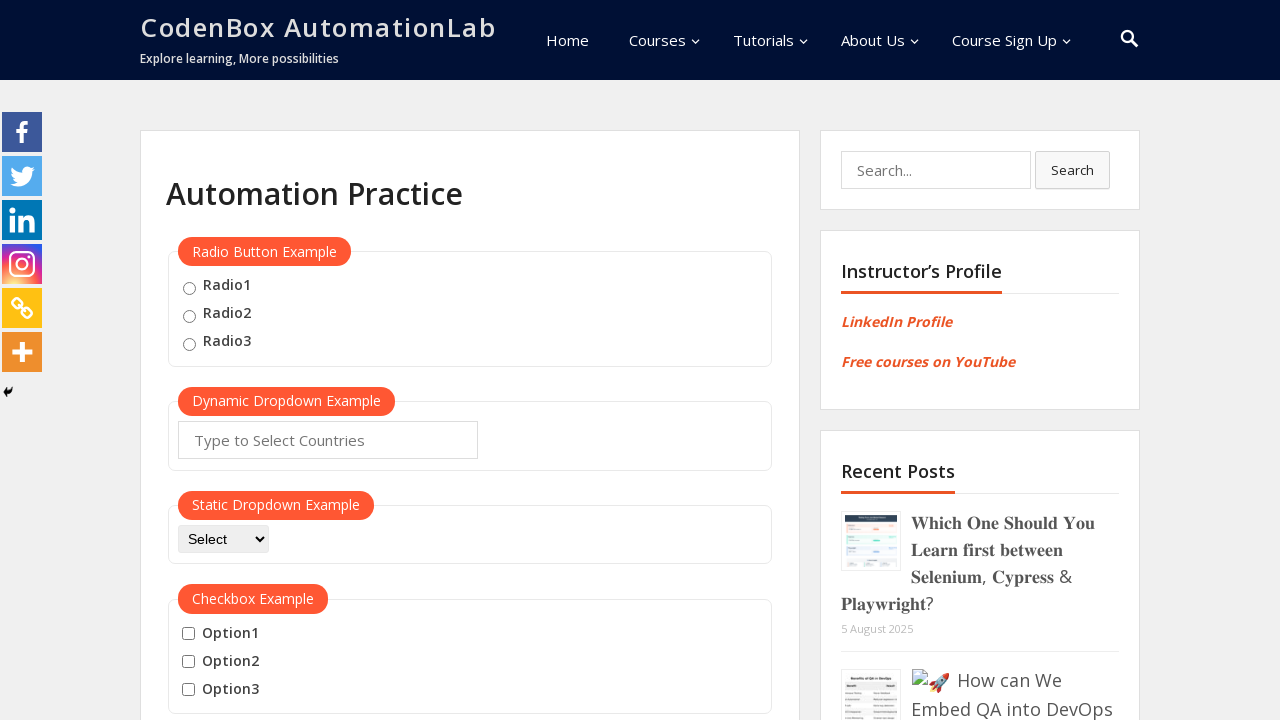

Clicked the open tab button at (210, 361) on #opentab
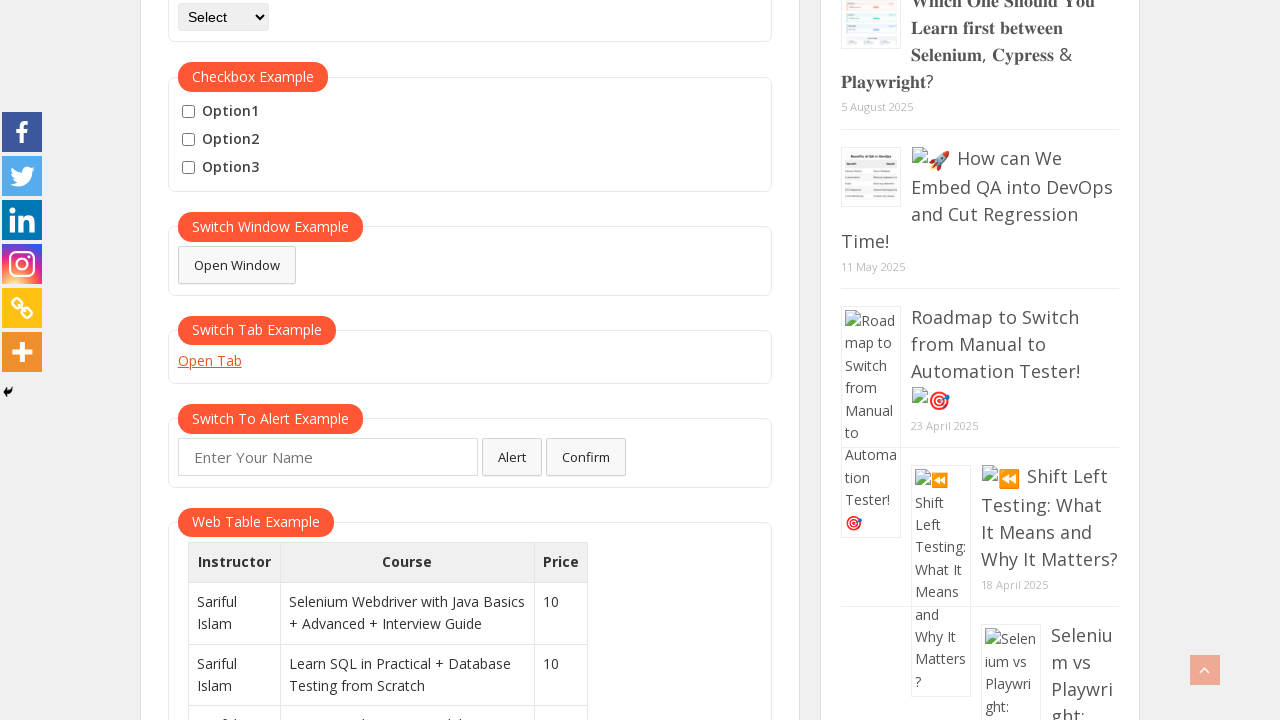

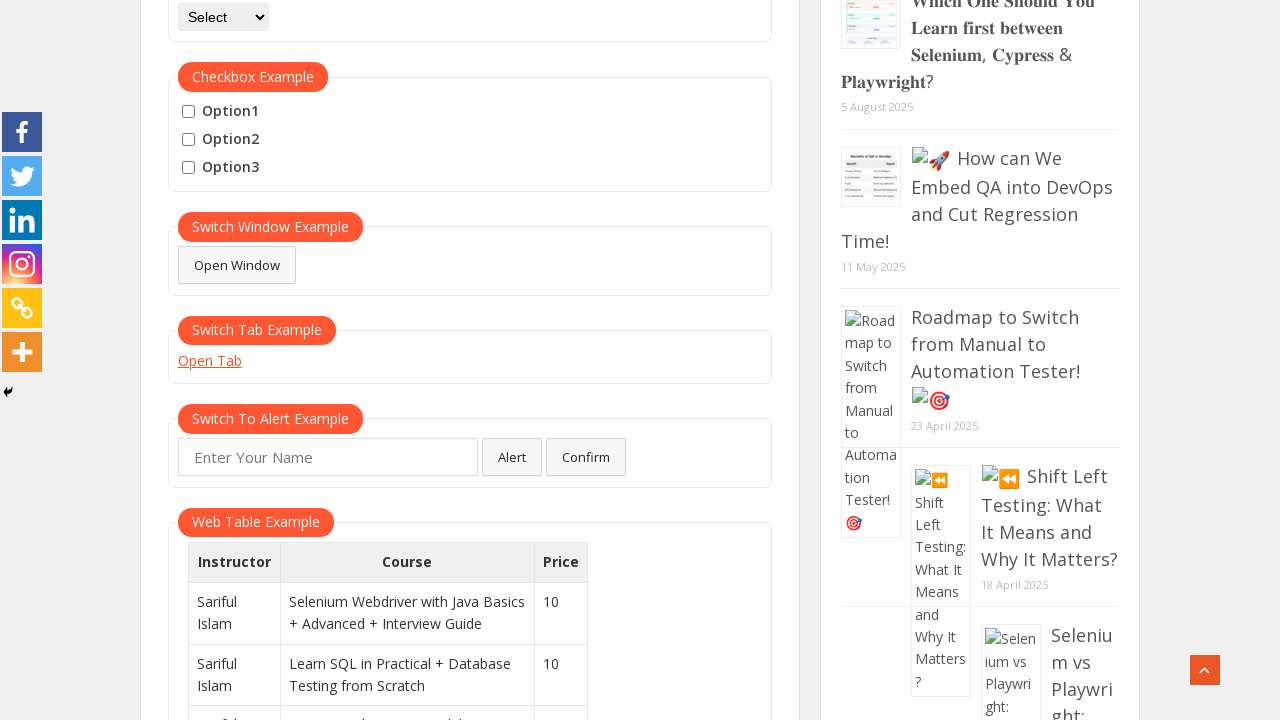